Navigates to Rahul Shetty Academy website and verifies the page loads by checking the title and URL are accessible.

Starting URL: https://rahulshettyacademy.com/

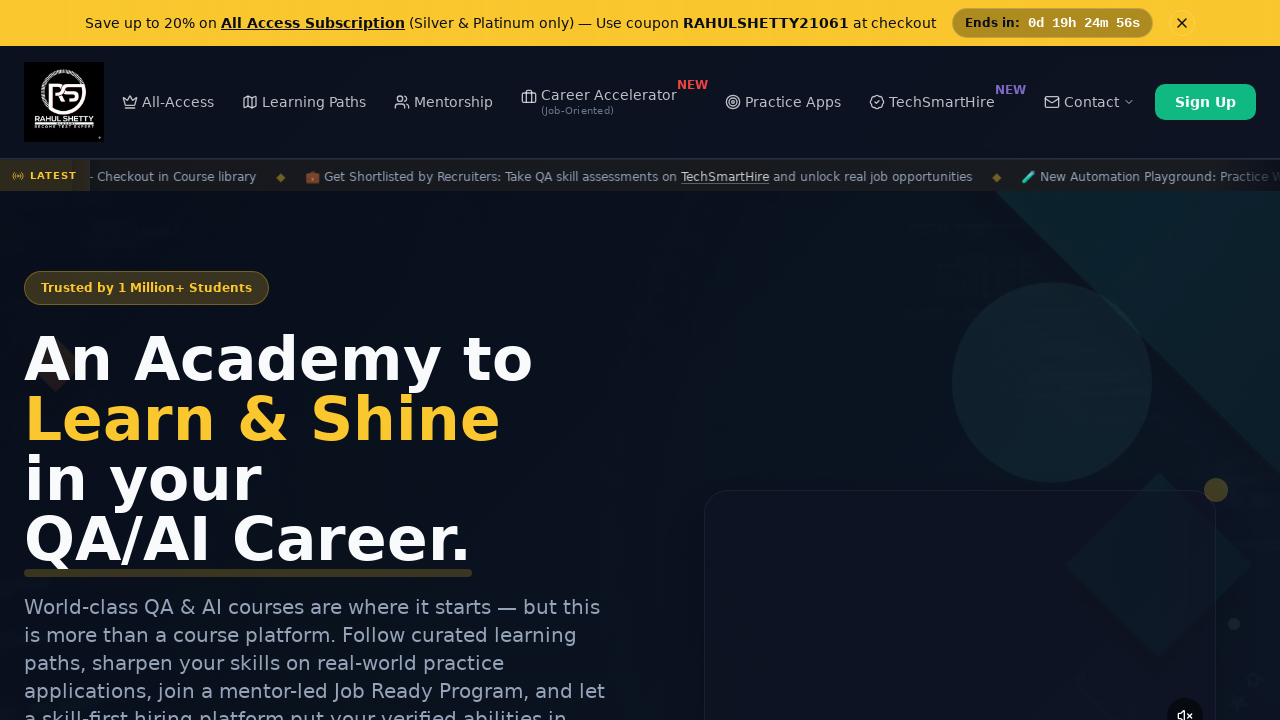

Waited for page to load - DOM content loaded
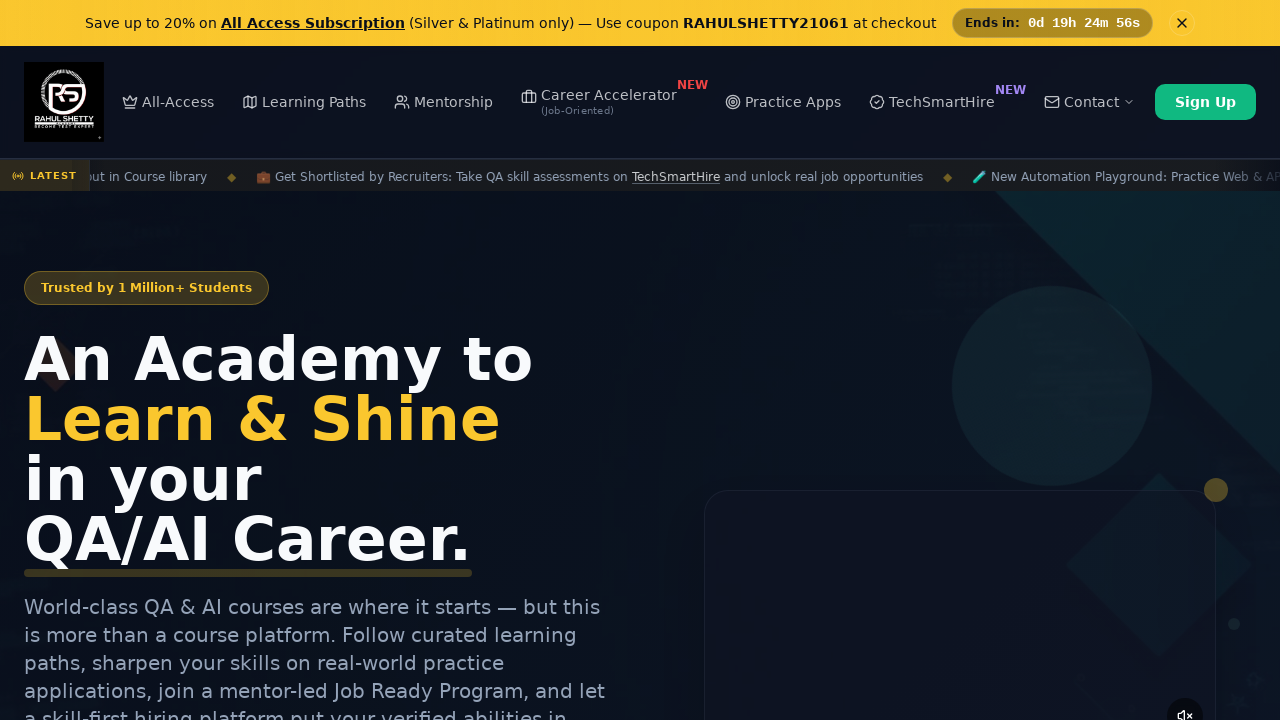

Retrieved page title: Rahul Shetty Academy | QA Automation, Playwright, AI Testing & Online Training
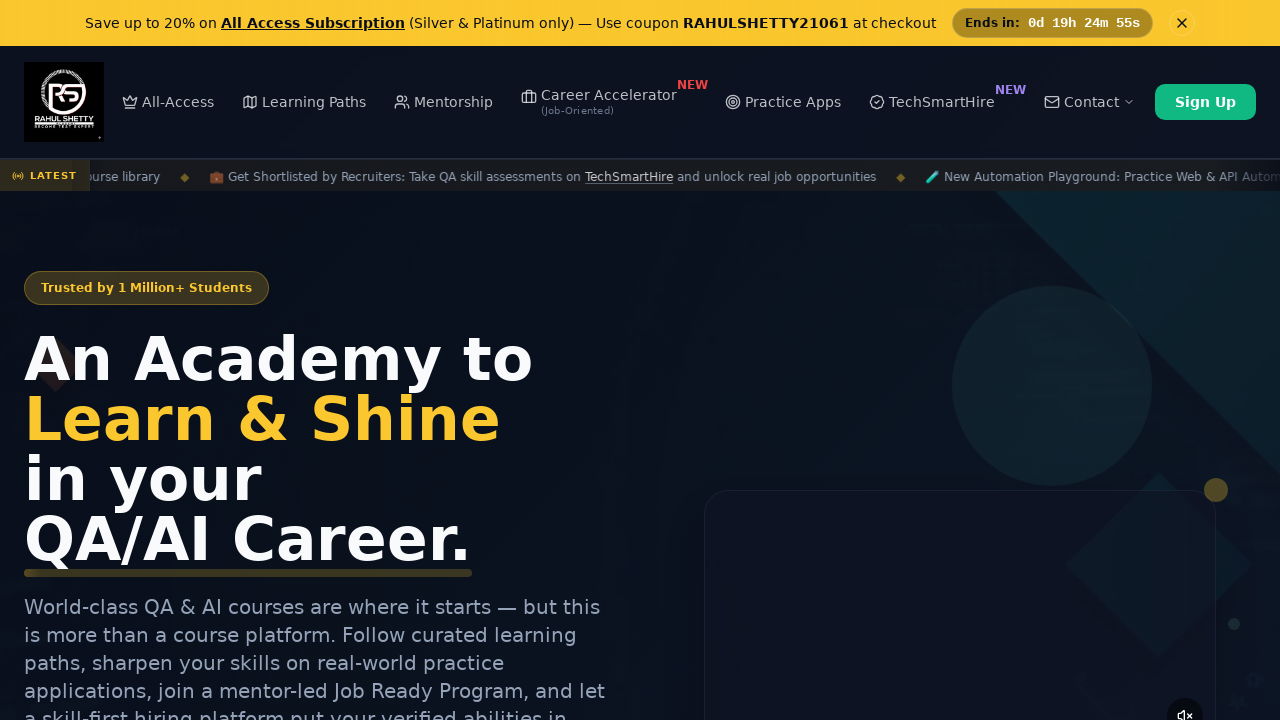

Retrieved current URL: https://rahulshettyacademy.com/
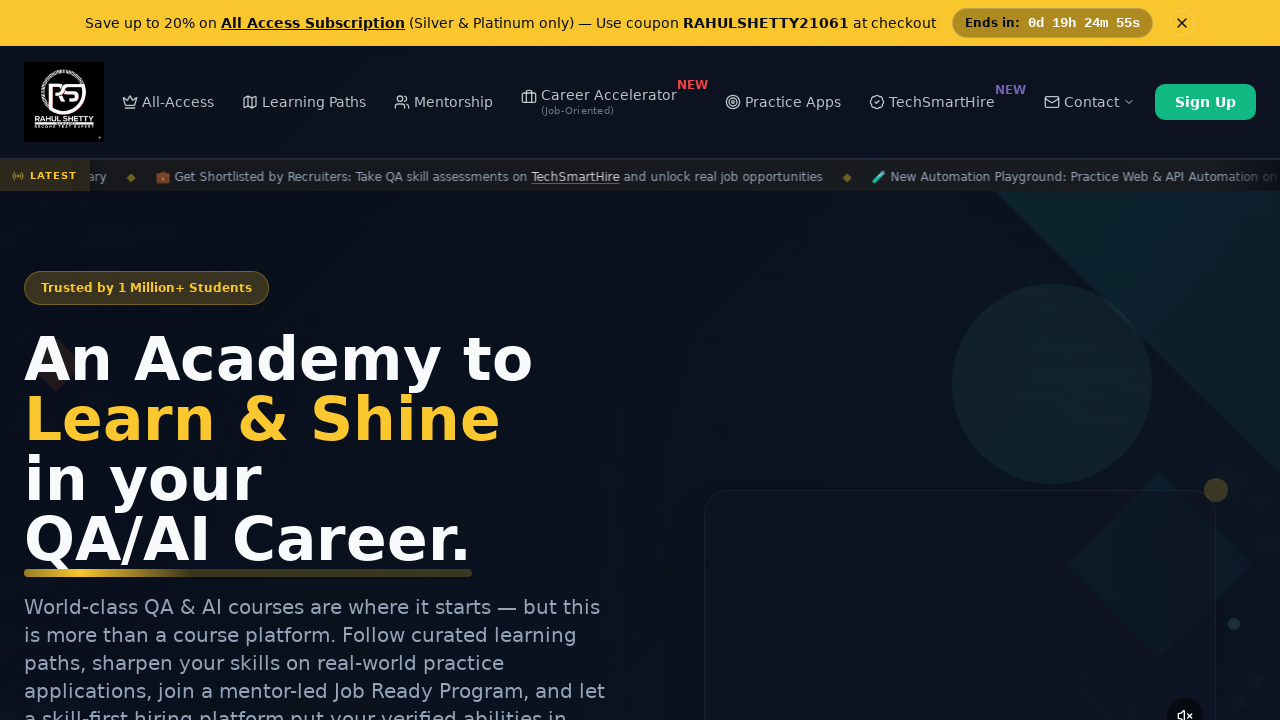

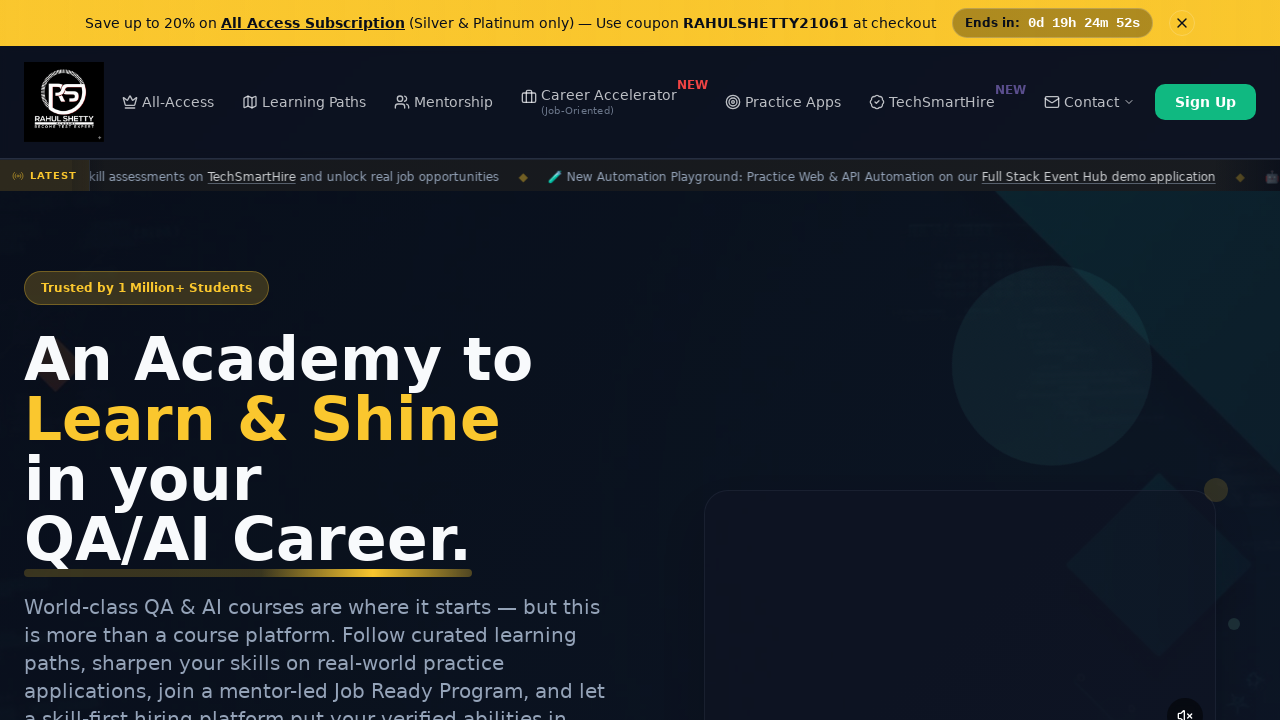